Clicks on OnePlus 6 link in footer and navigates back

Starting URL: https://www.oneplus.in/

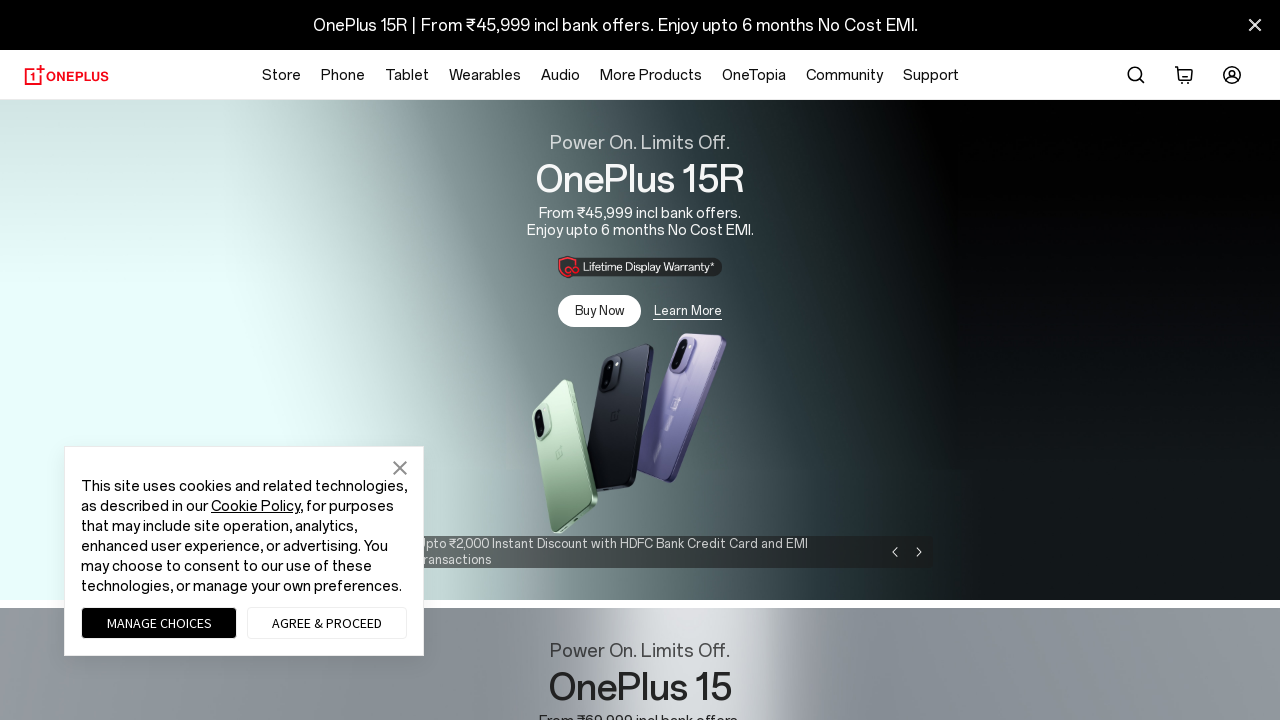

Clicked on OnePlus 6 link in footer at (60, 361) on #footer >> dl:nth-child(1) >> li:nth-child(2) > a
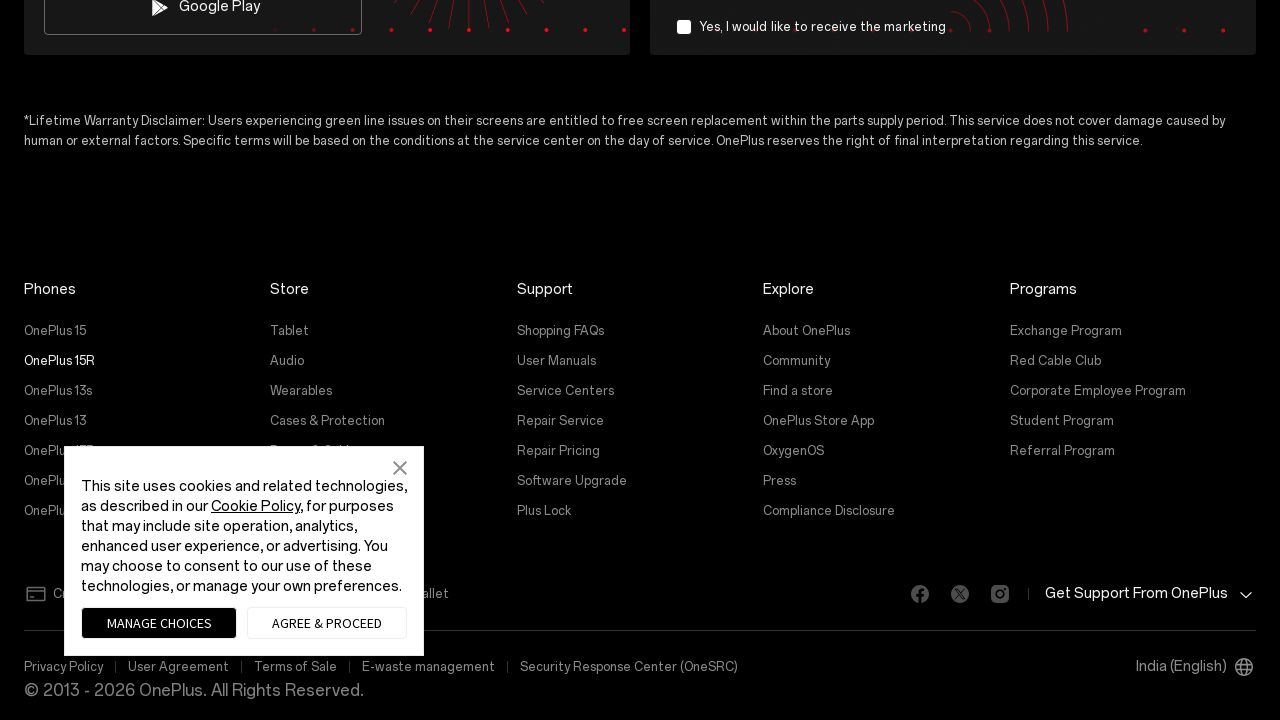

Navigated back to previous page
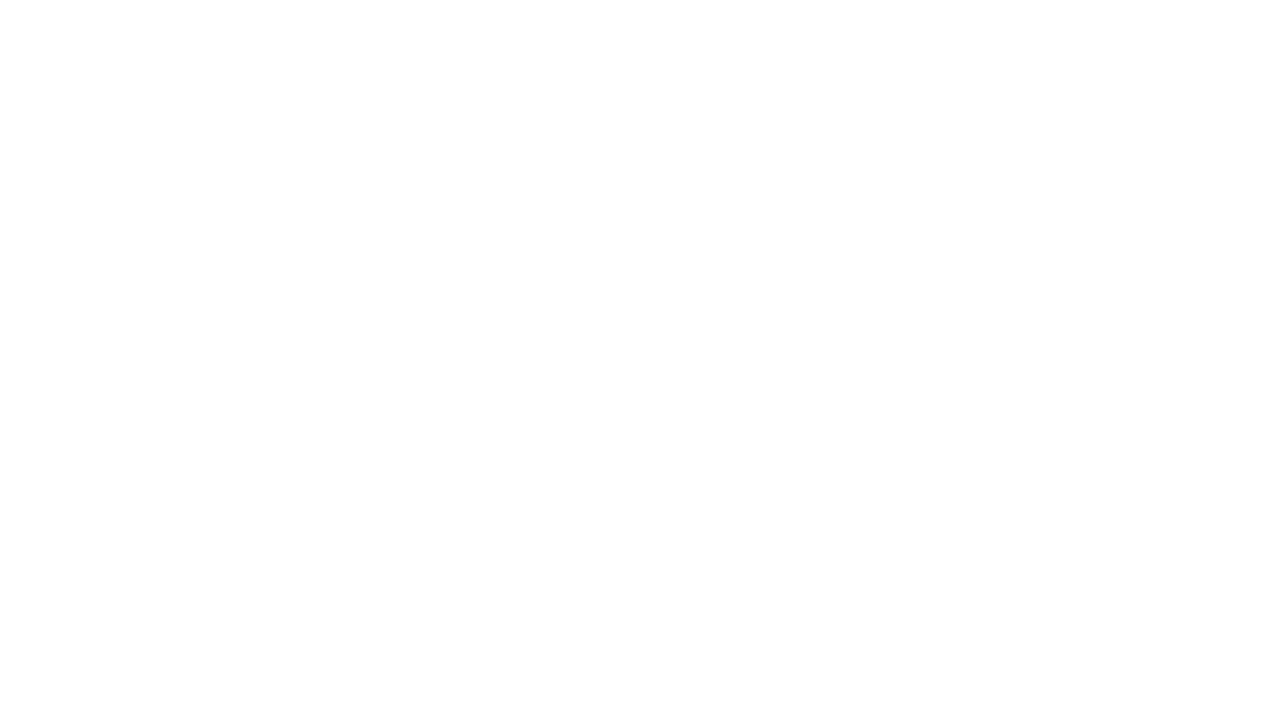

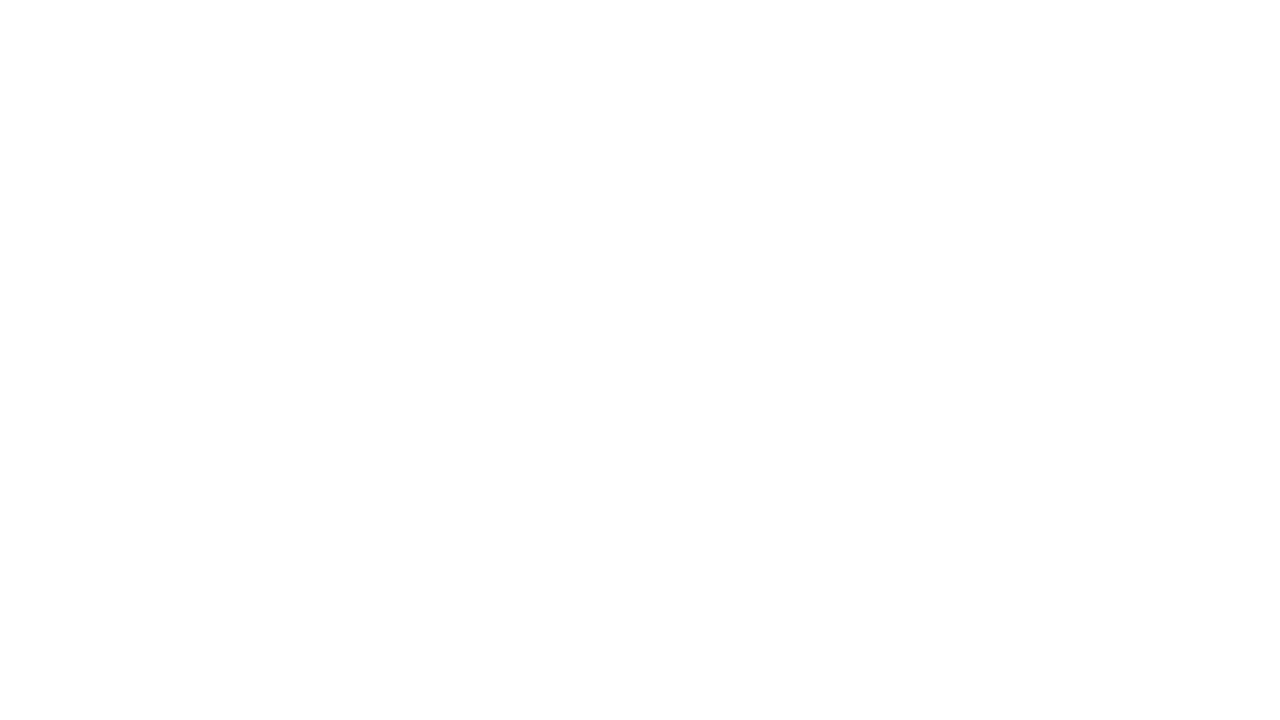